Tests hover menu interaction by moving to a dropdown menu element and then clicking on a submenu link

Starting URL: https://omayo.blogspot.com/

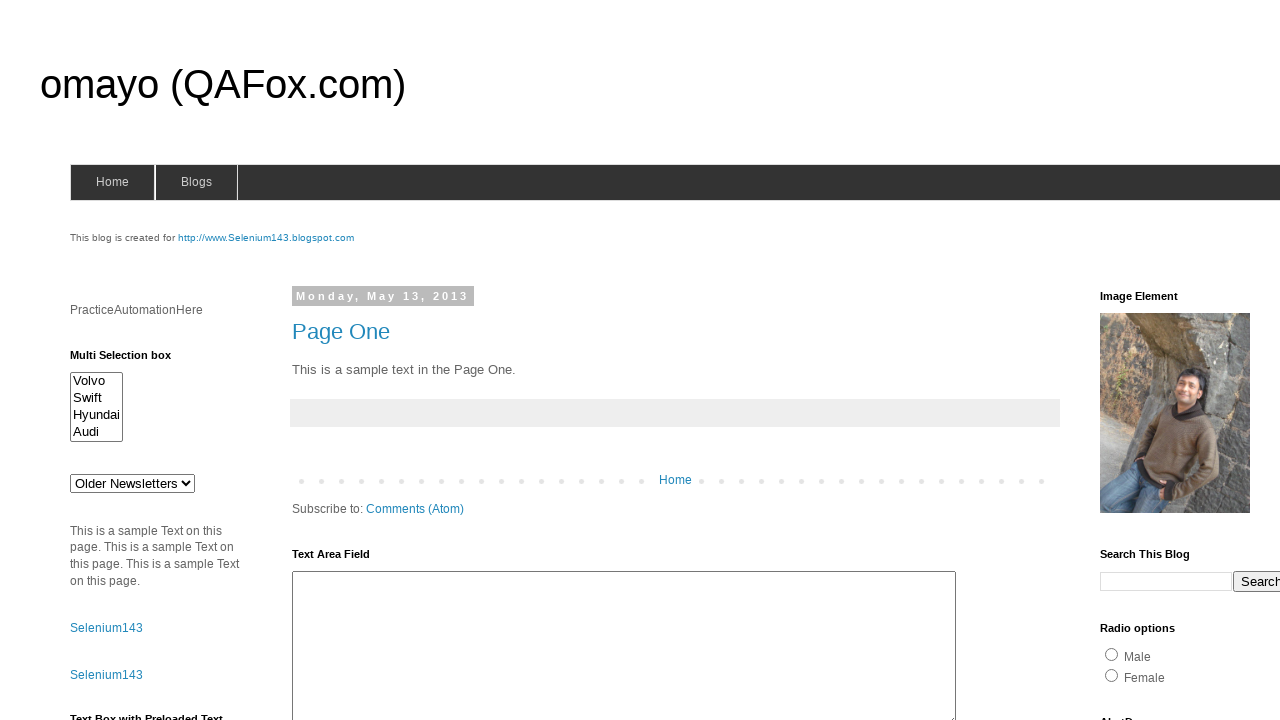

Hovered over blogs menu to reveal dropdown at (196, 182) on #blogsmenu
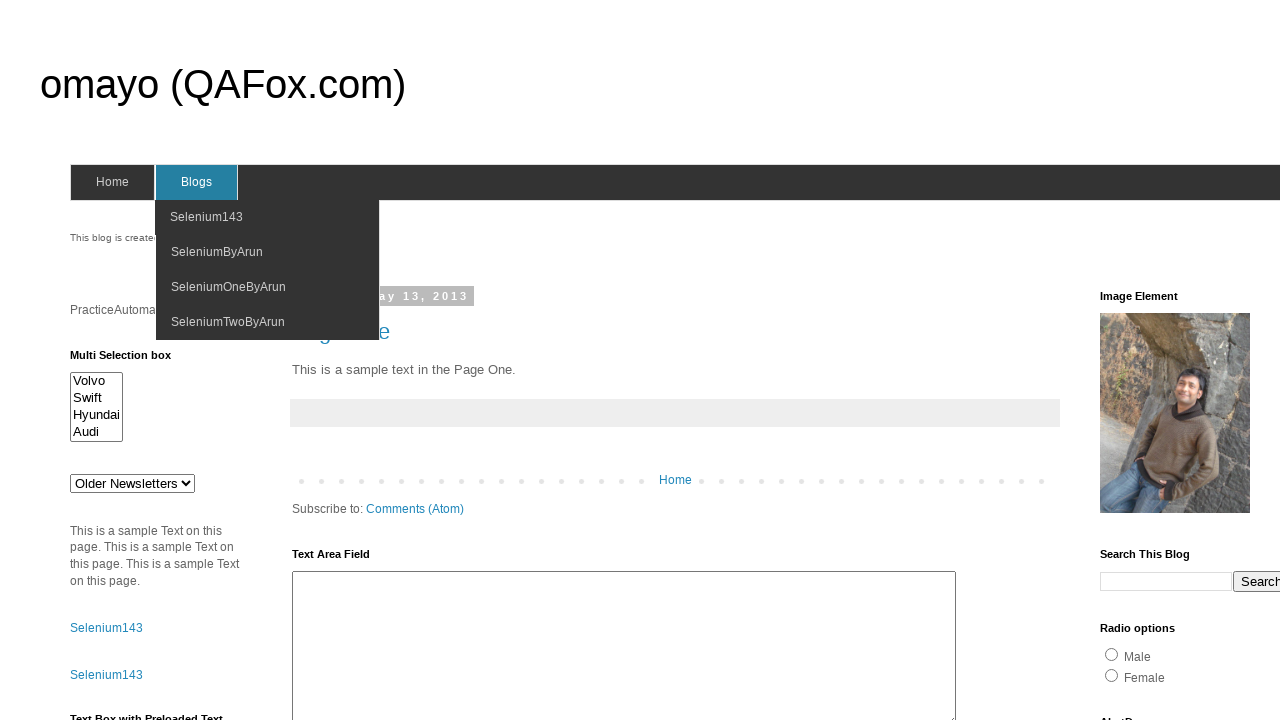

Clicked on Selenium143 submenu link at (206, 217) on xpath=//a/span[text()='Selenium143']
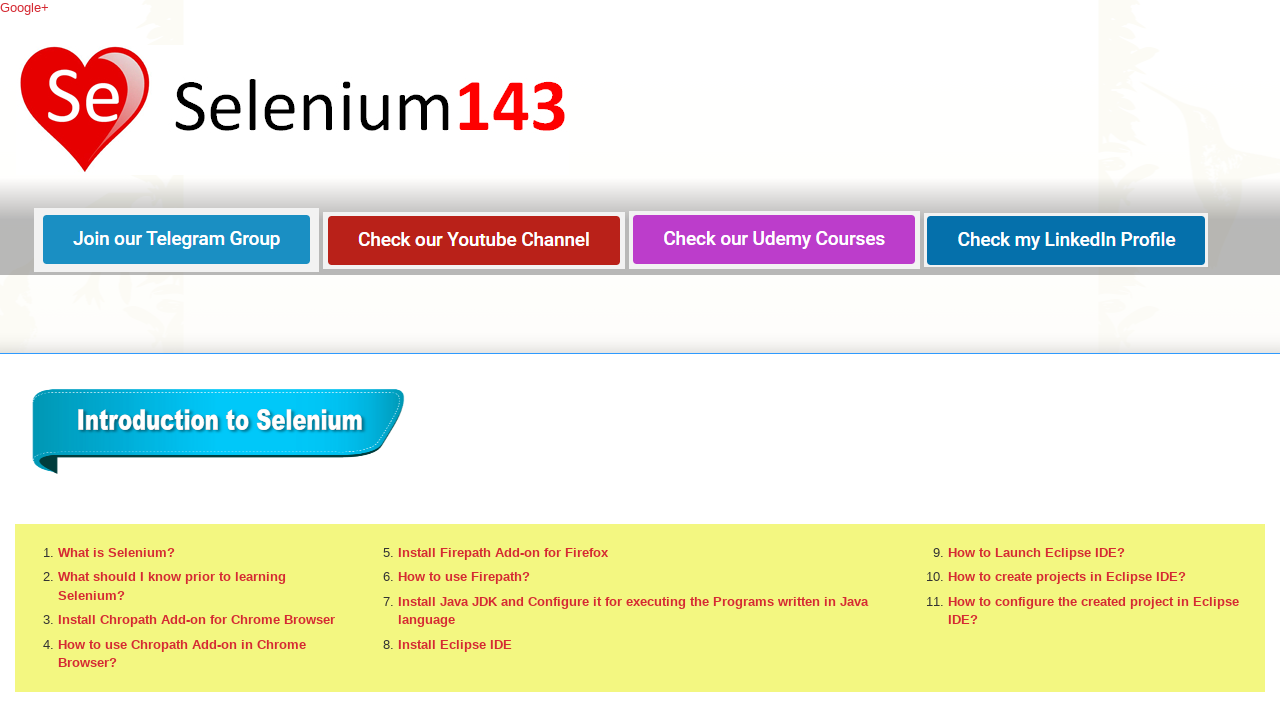

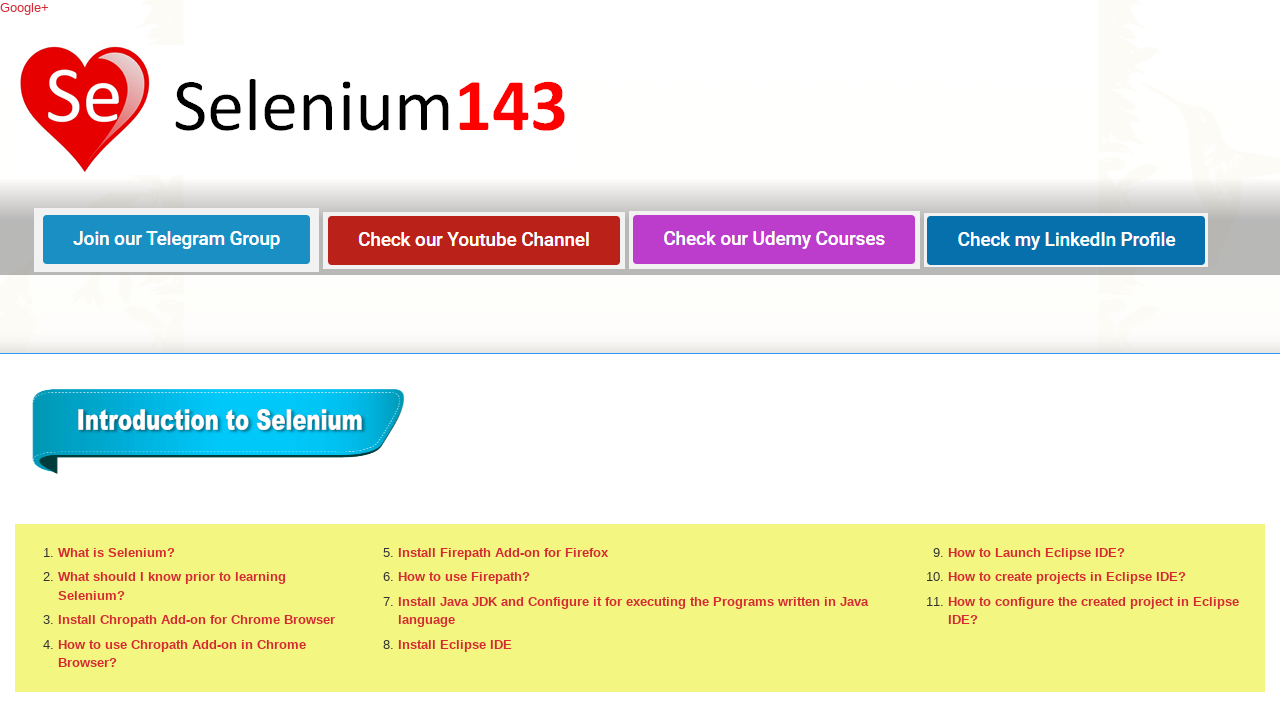